Tests GitHub's advanced code search functionality by filling in search criteria (search term, repository owner, date filter, and programming language) and submitting the form to view results.

Starting URL: https://github.com/search/advanced

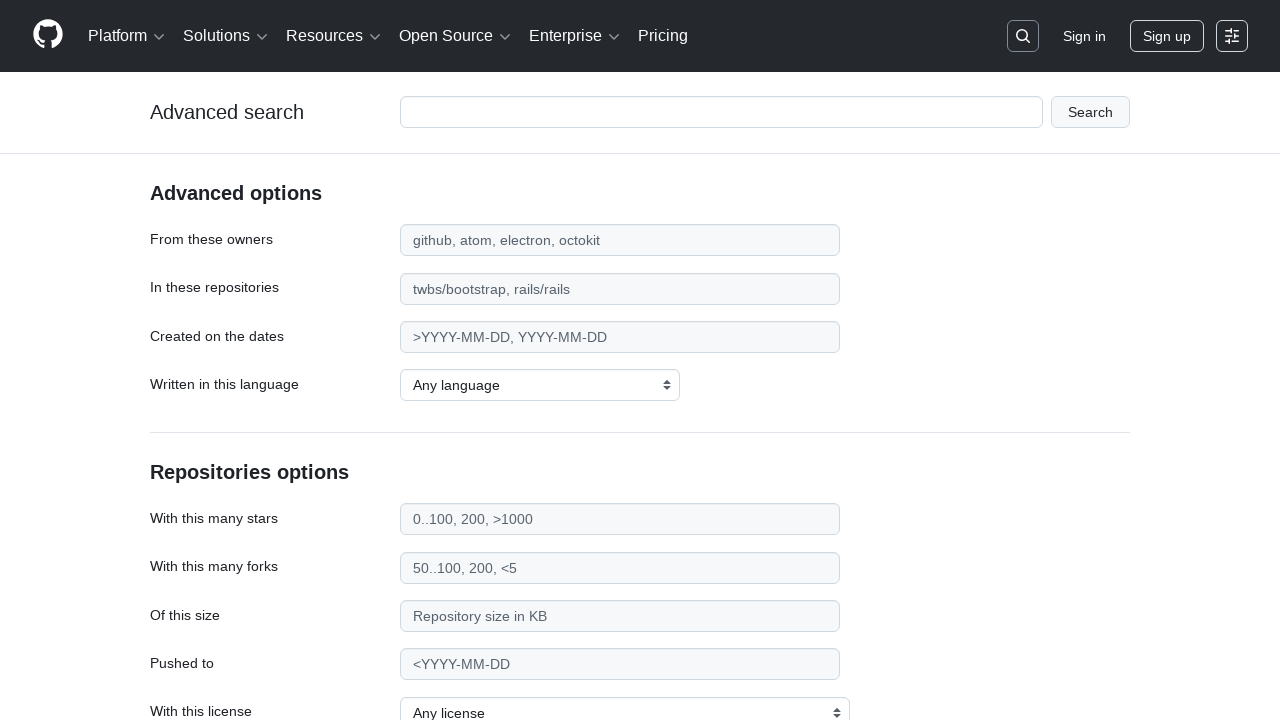

Filled search term field with 'web-scraper' on #adv_code_search input.js-advanced-search-input
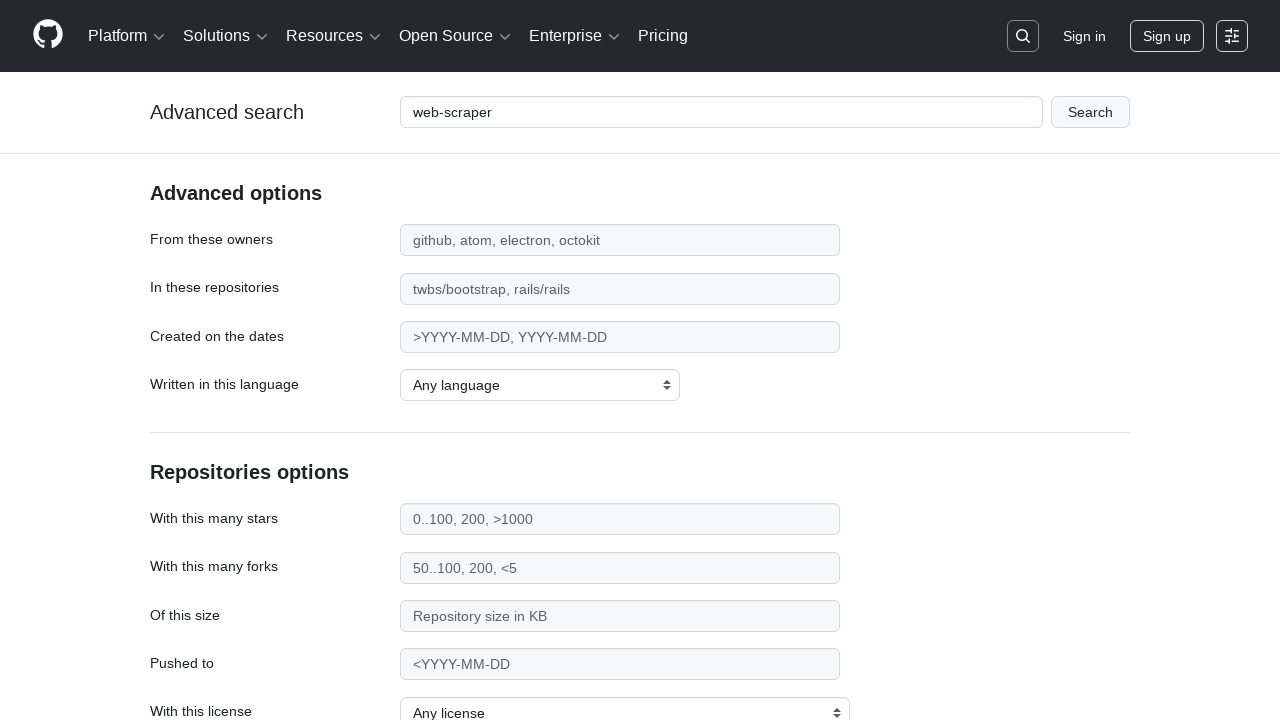

Filled repository owner field with 'microsoft' on #search_from
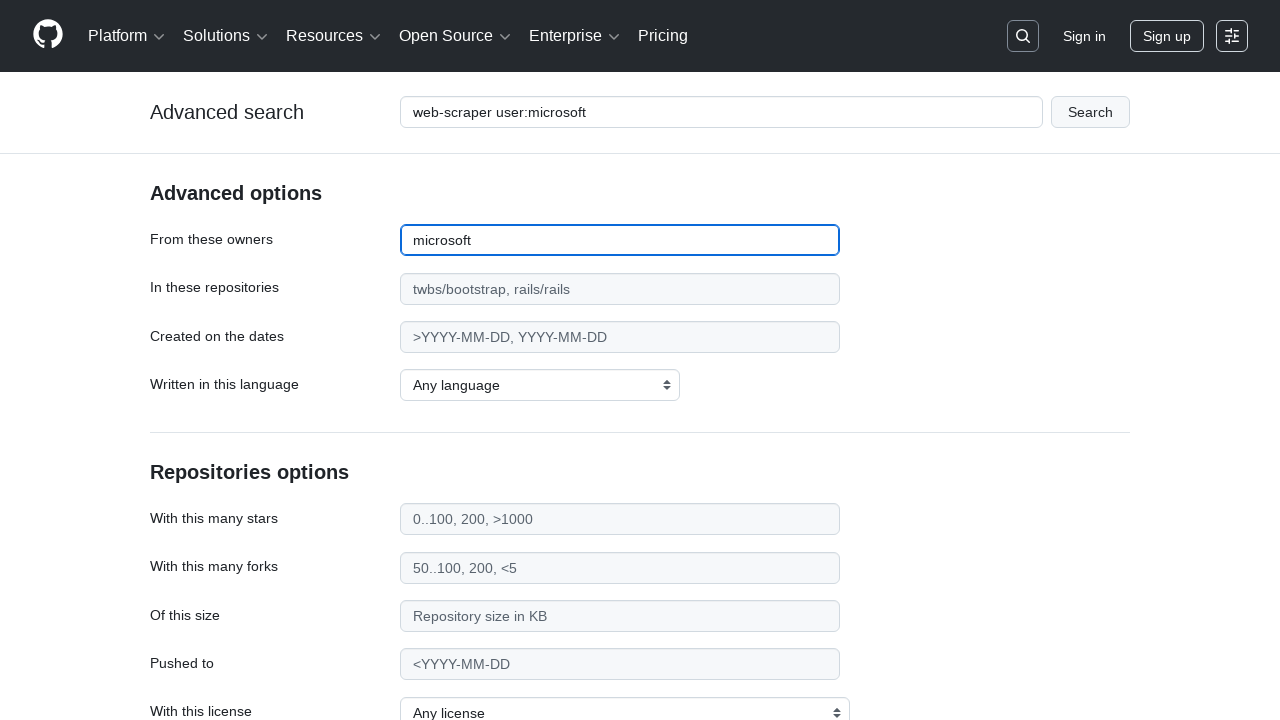

Filled date filter field with '>2020' on #search_date
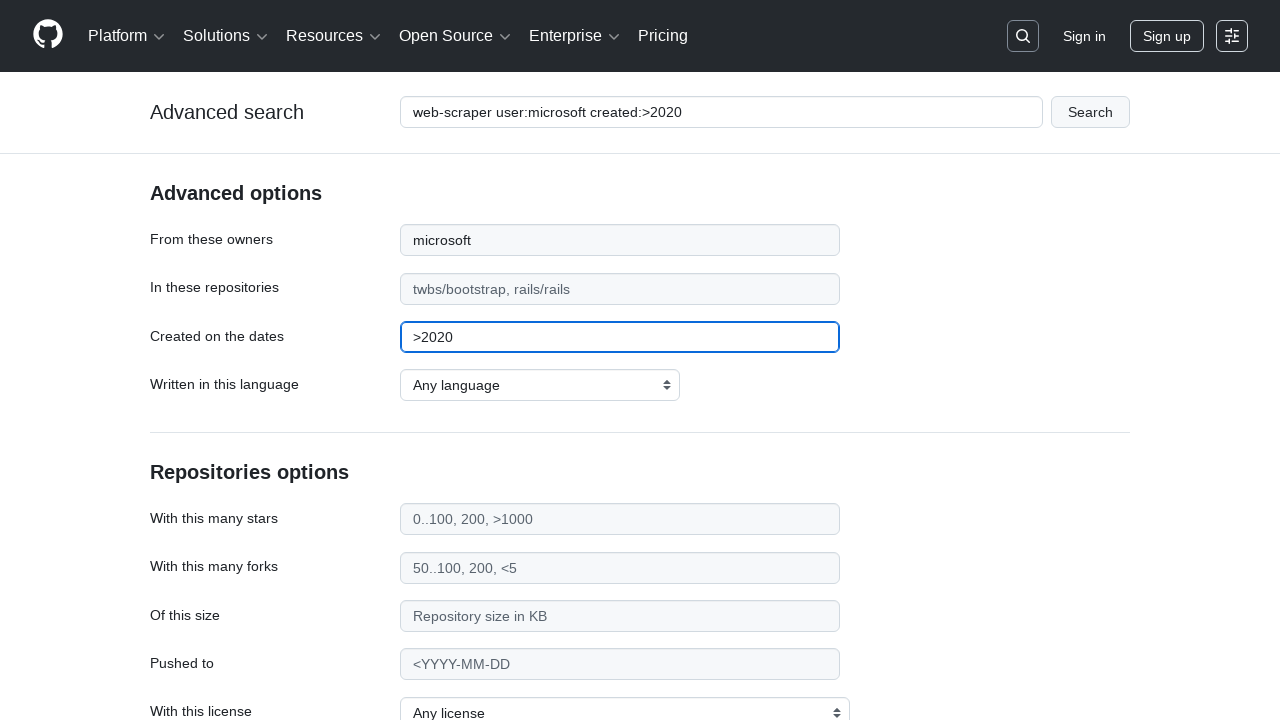

Selected 'TypeScript' as programming language on select#search_language
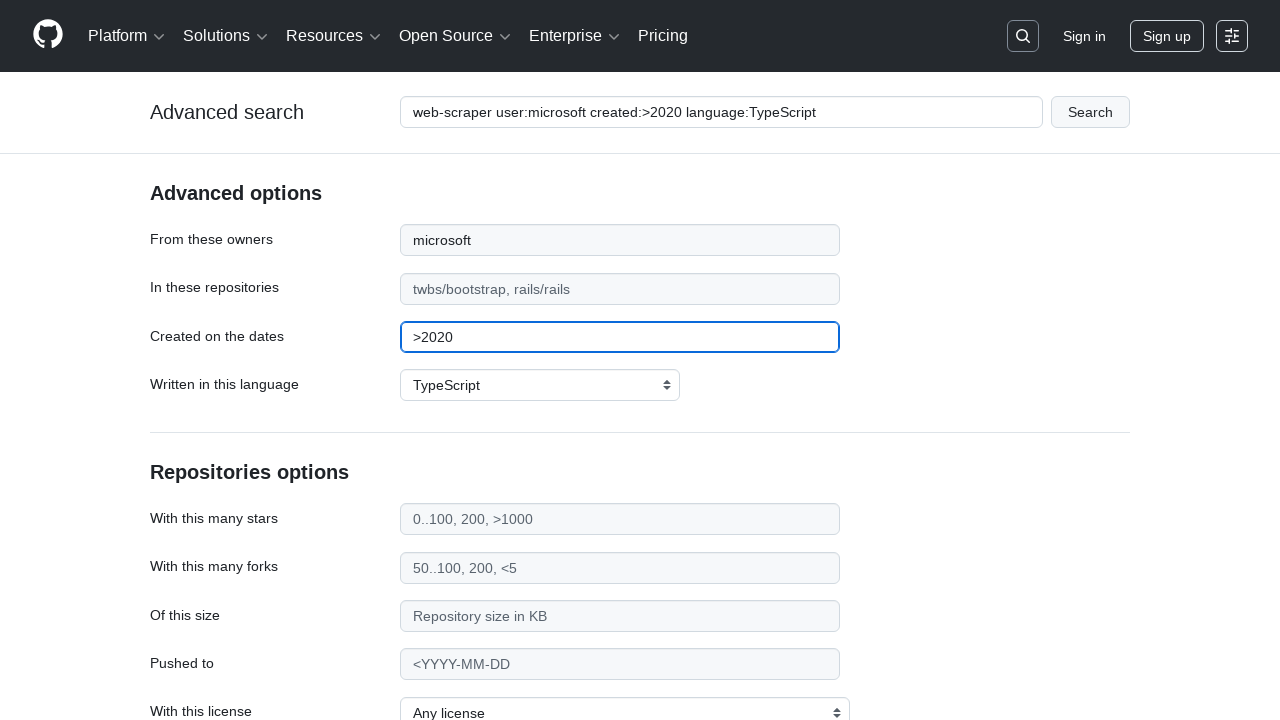

Clicked submit button to perform advanced code search at (1090, 112) on #adv_code_search button[type="submit"]
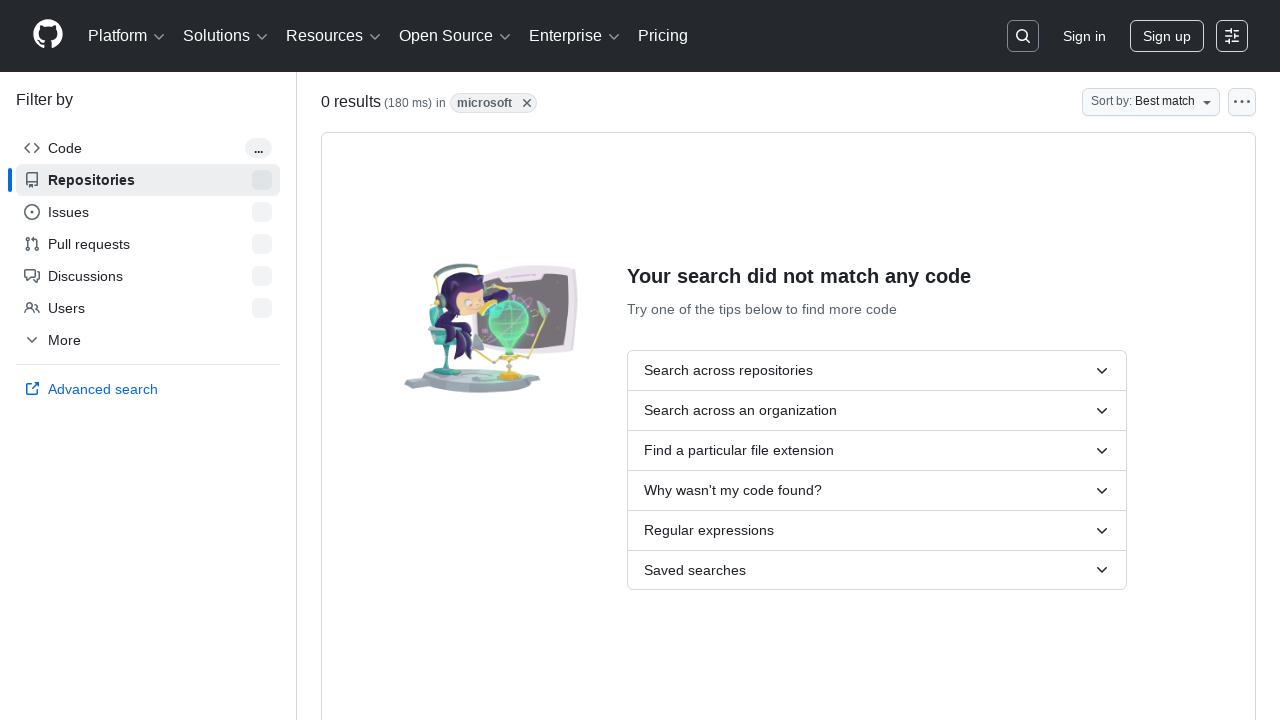

Waited for search results page to load completely
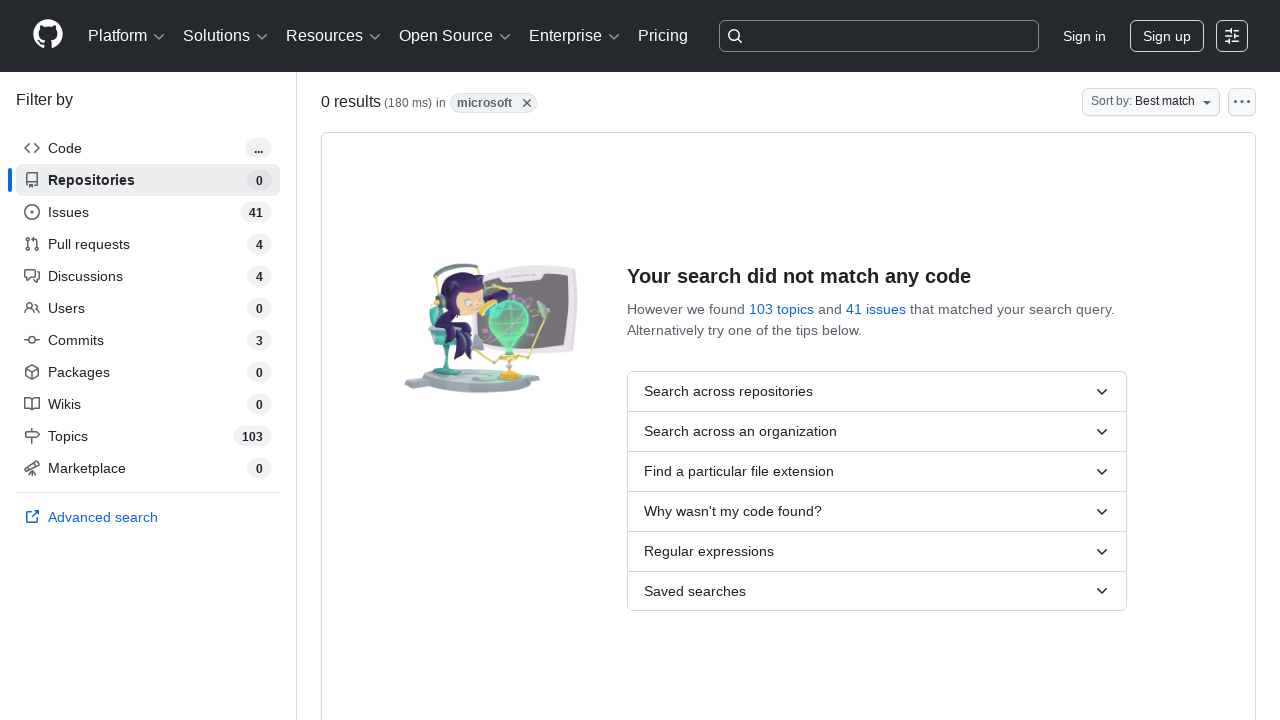

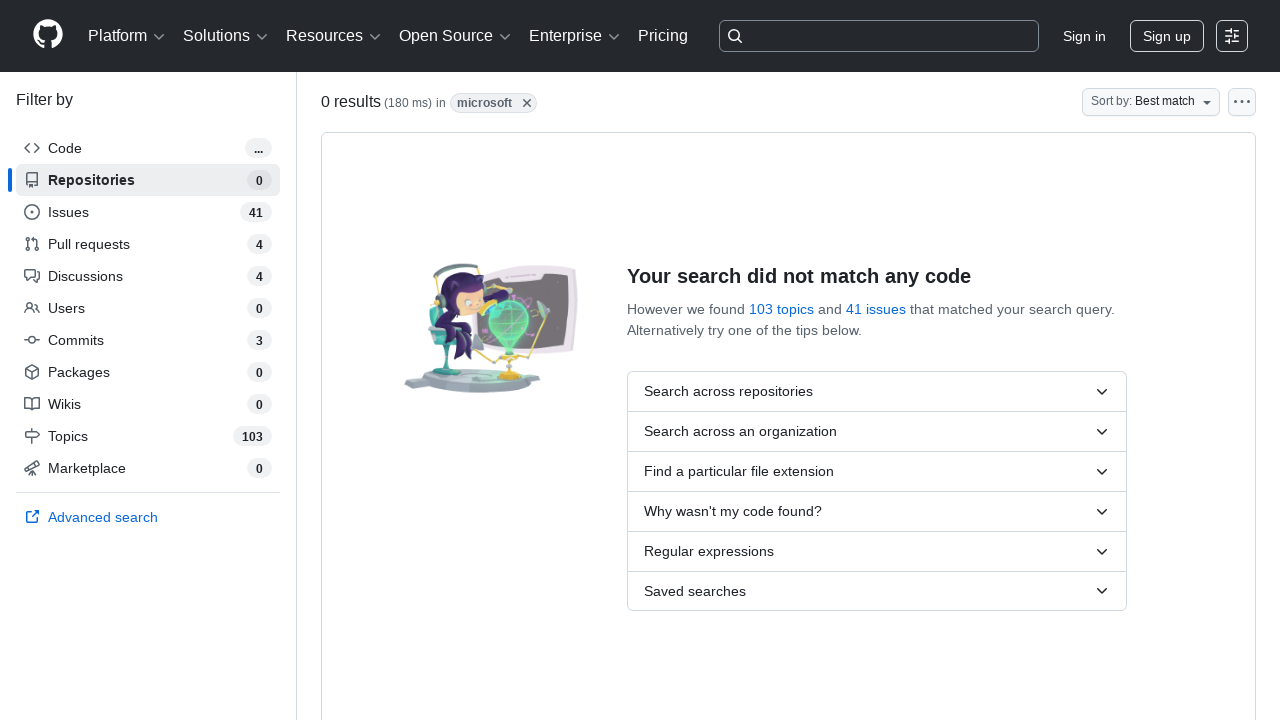